Tests navigation from login page to registration page by clicking the register button

Starting URL: https://www.populix.co/login

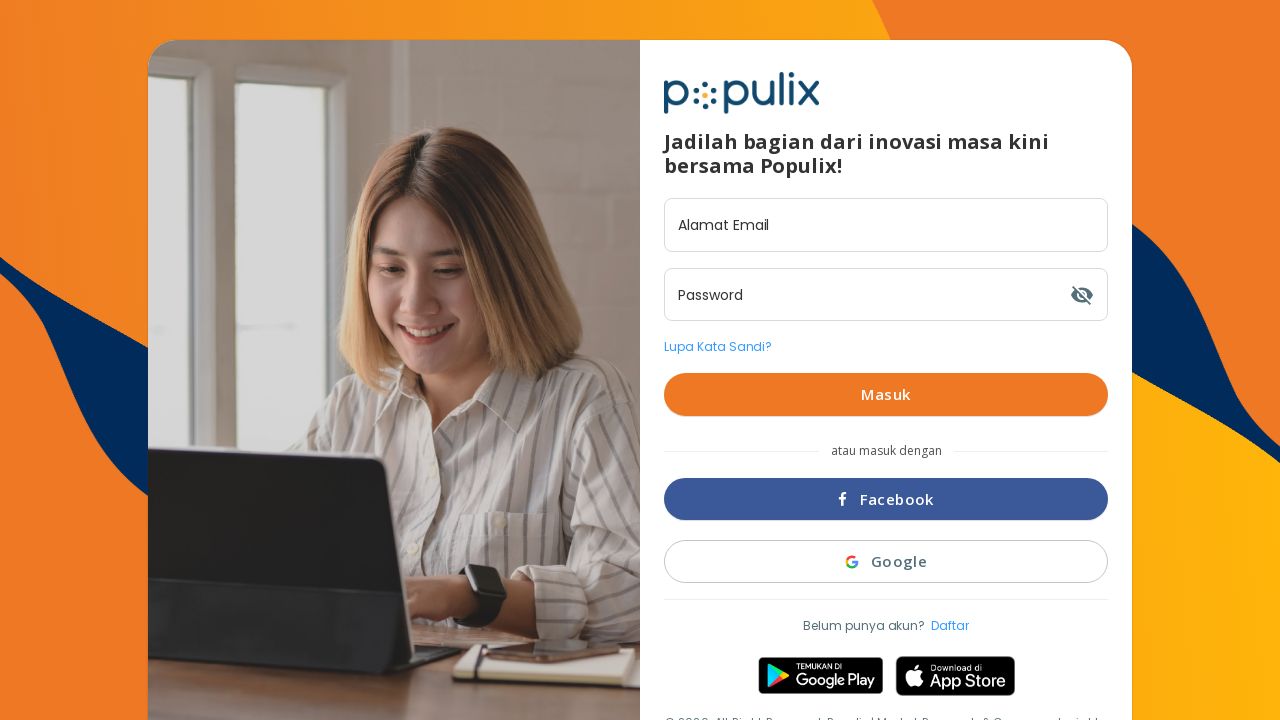

Clicked register button to navigate to registration page at (950, 625) on #btn_to-register
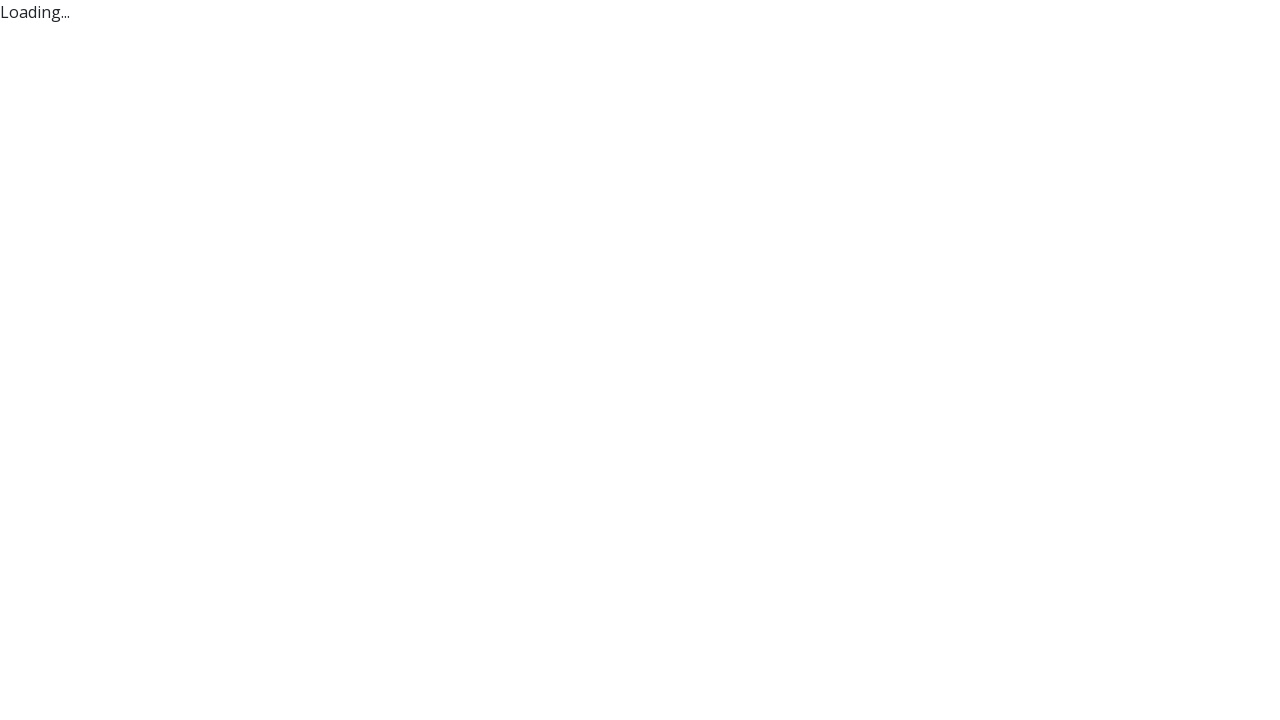

Registration page loaded successfully
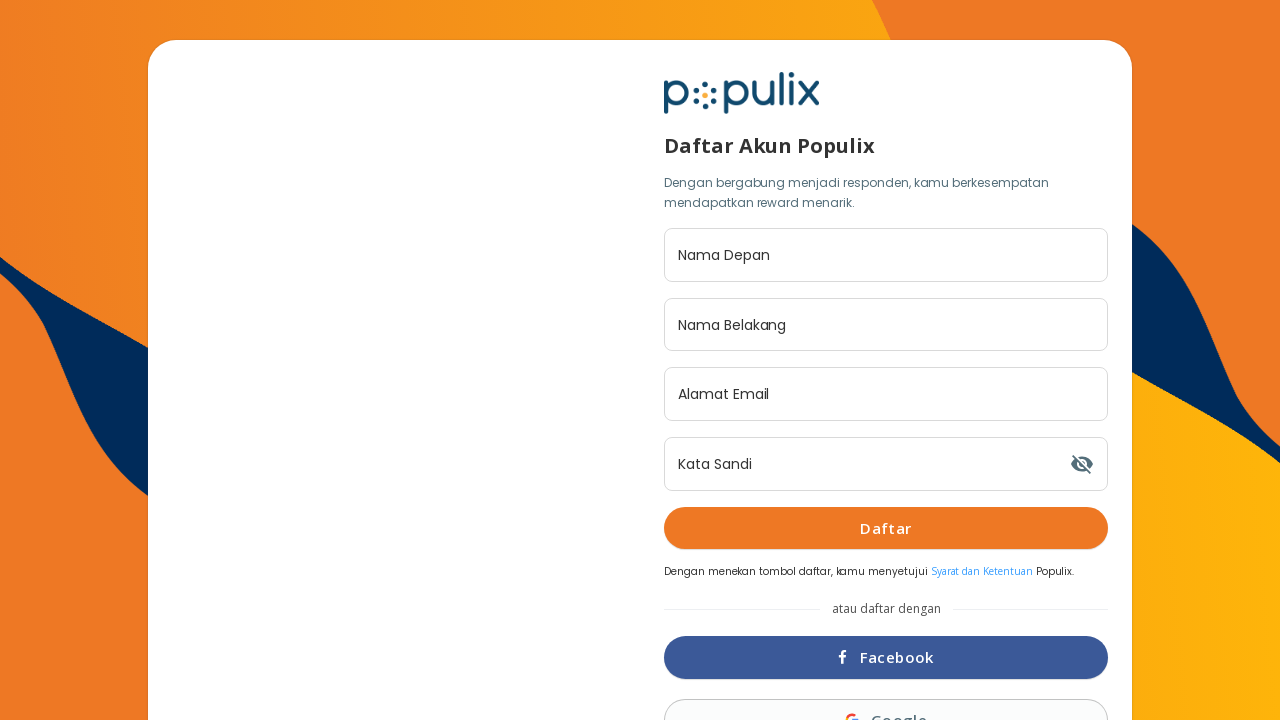

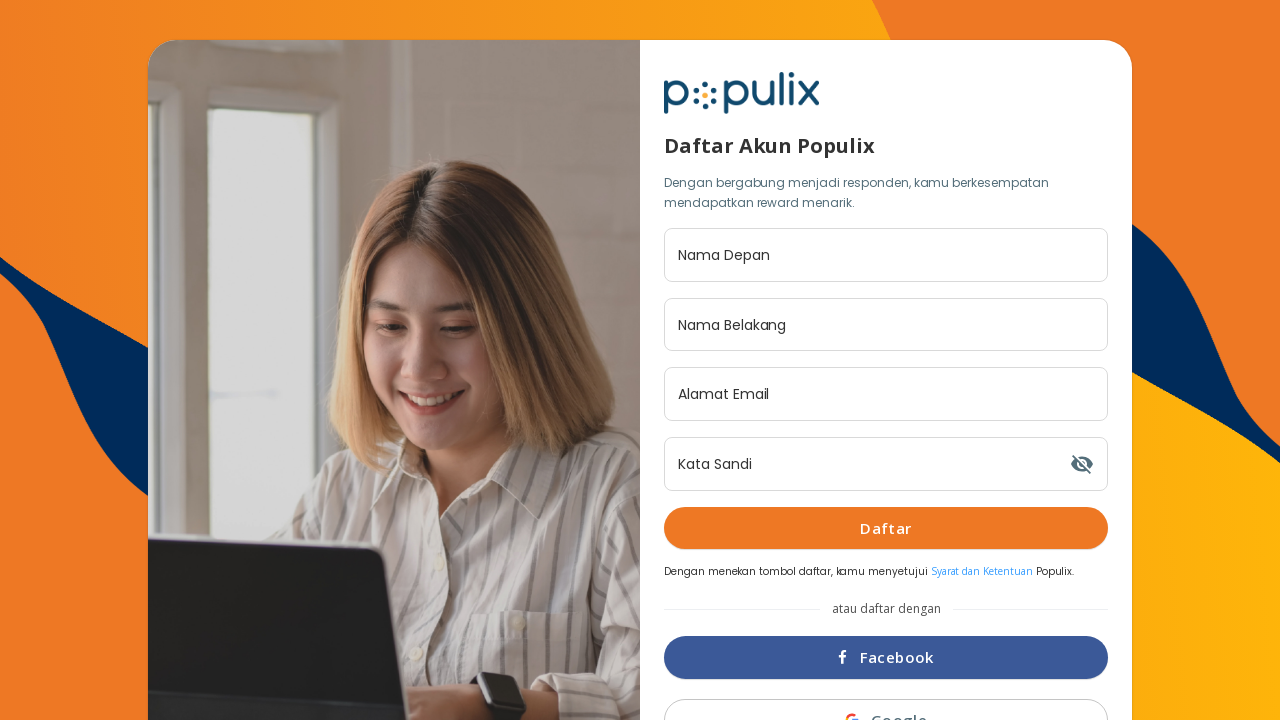